Tests browser scrolling functionality by scrolling down the page multiple times

Starting URL: http://www.seleniumhq.org/download/

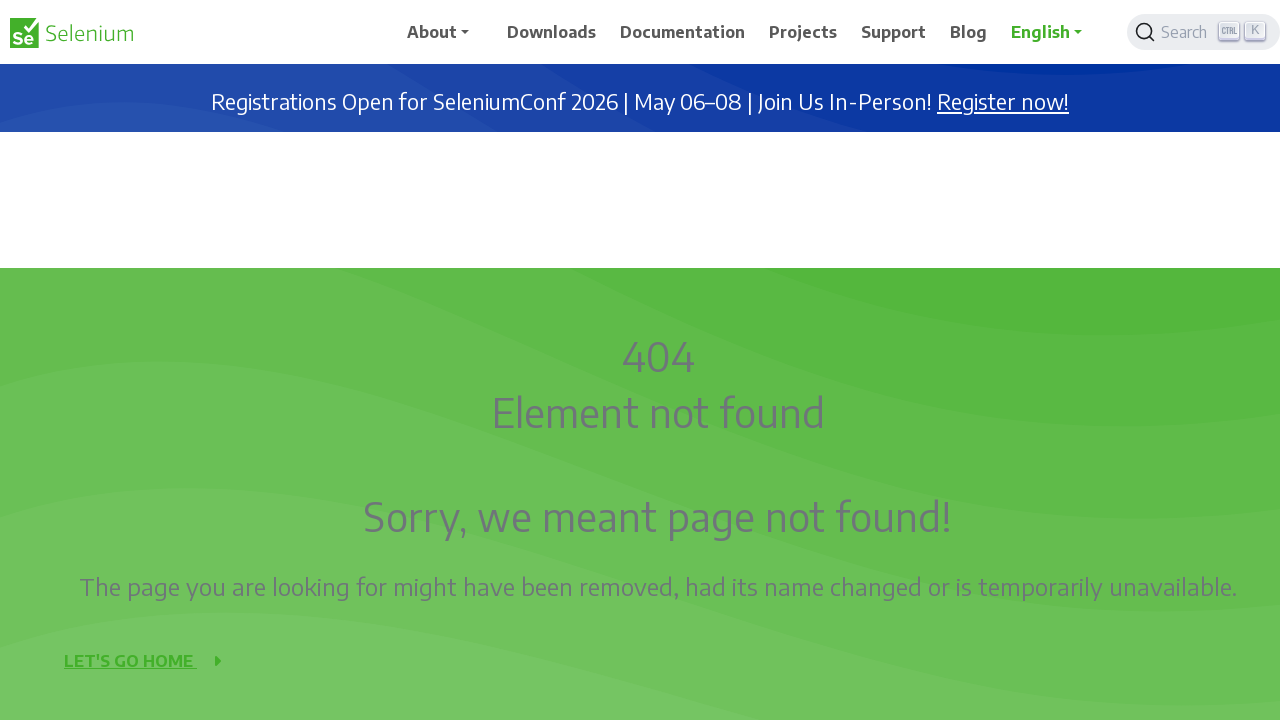

Scrolled down page by 200 pixels
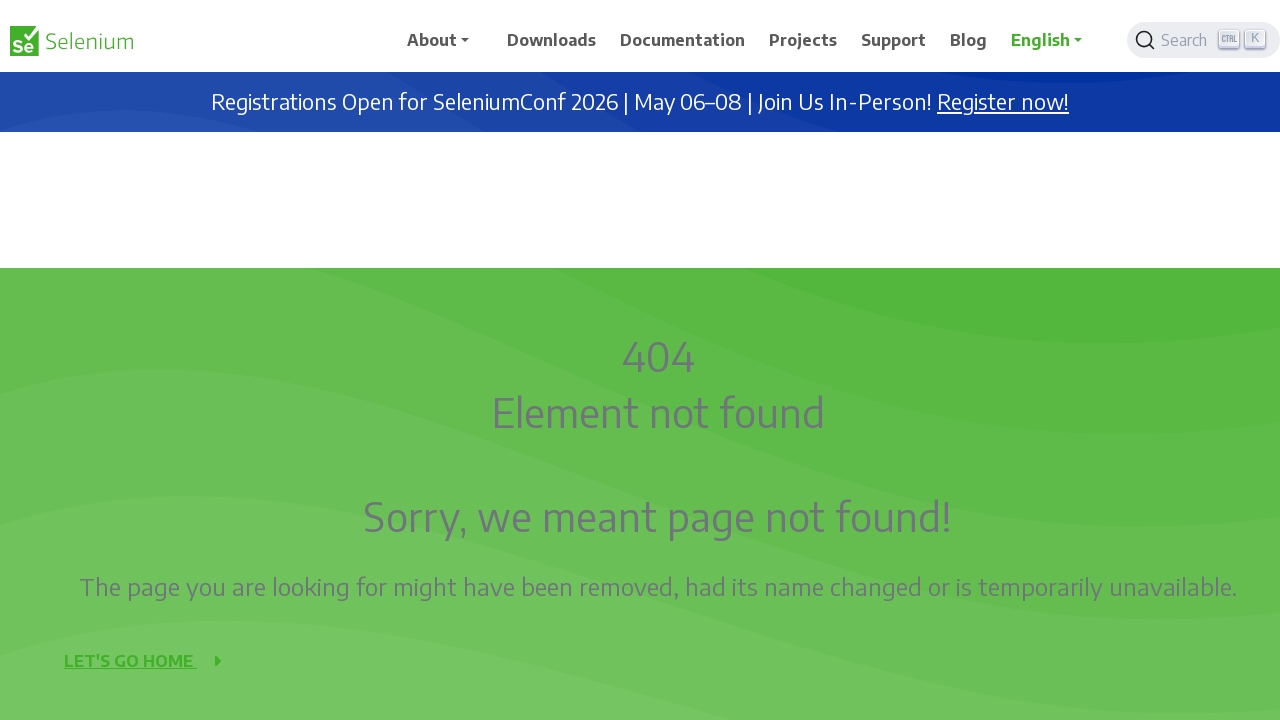

Waited 500ms for page to settle after scroll
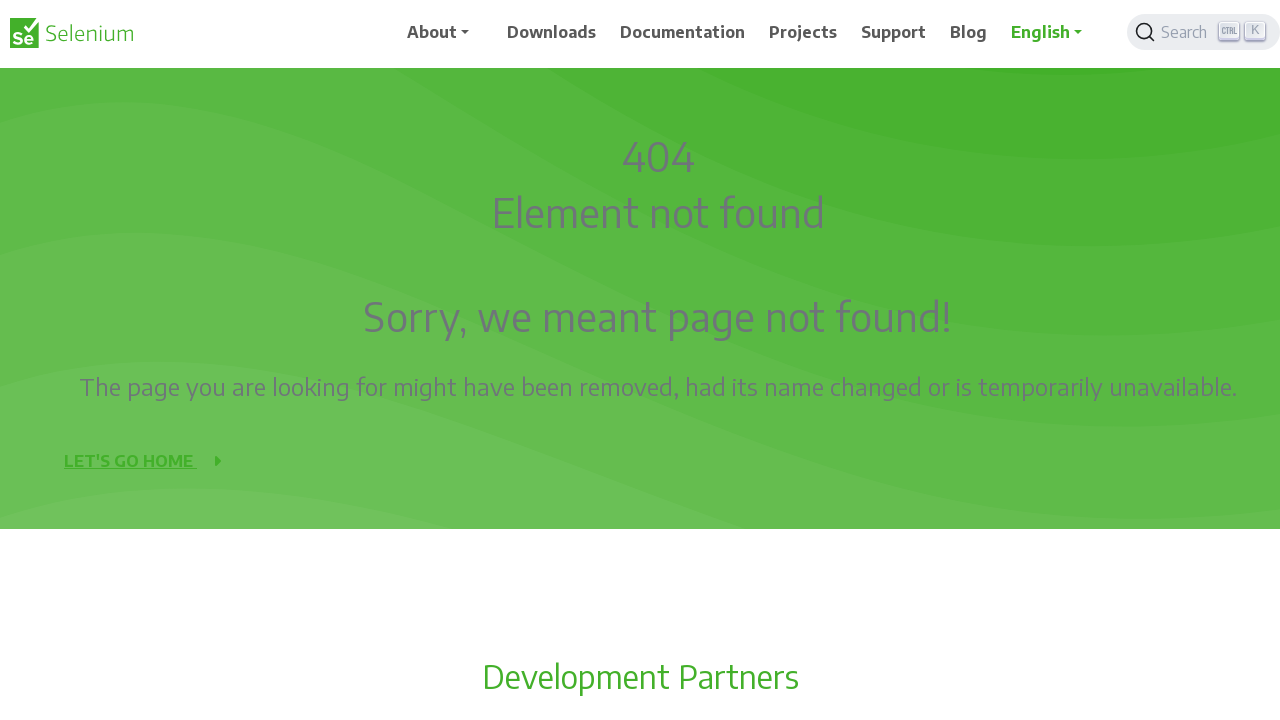

Scrolled down page by 200 pixels
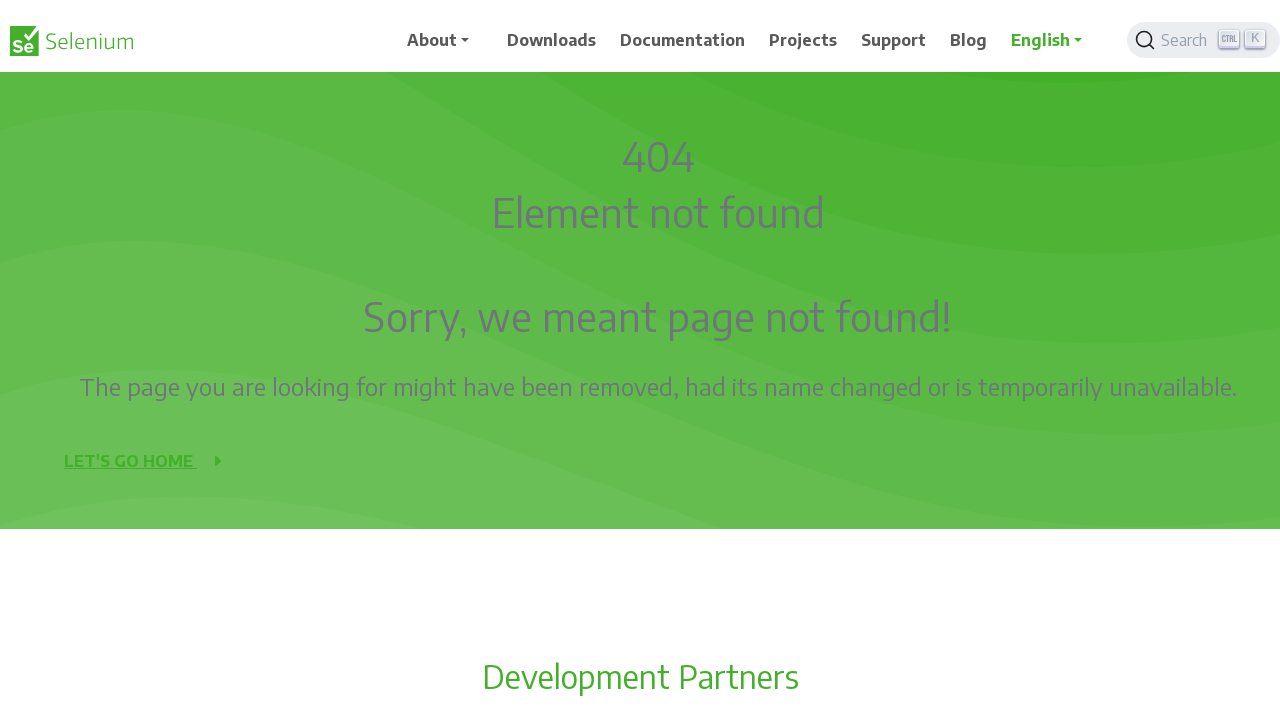

Waited 500ms for page to settle after scroll
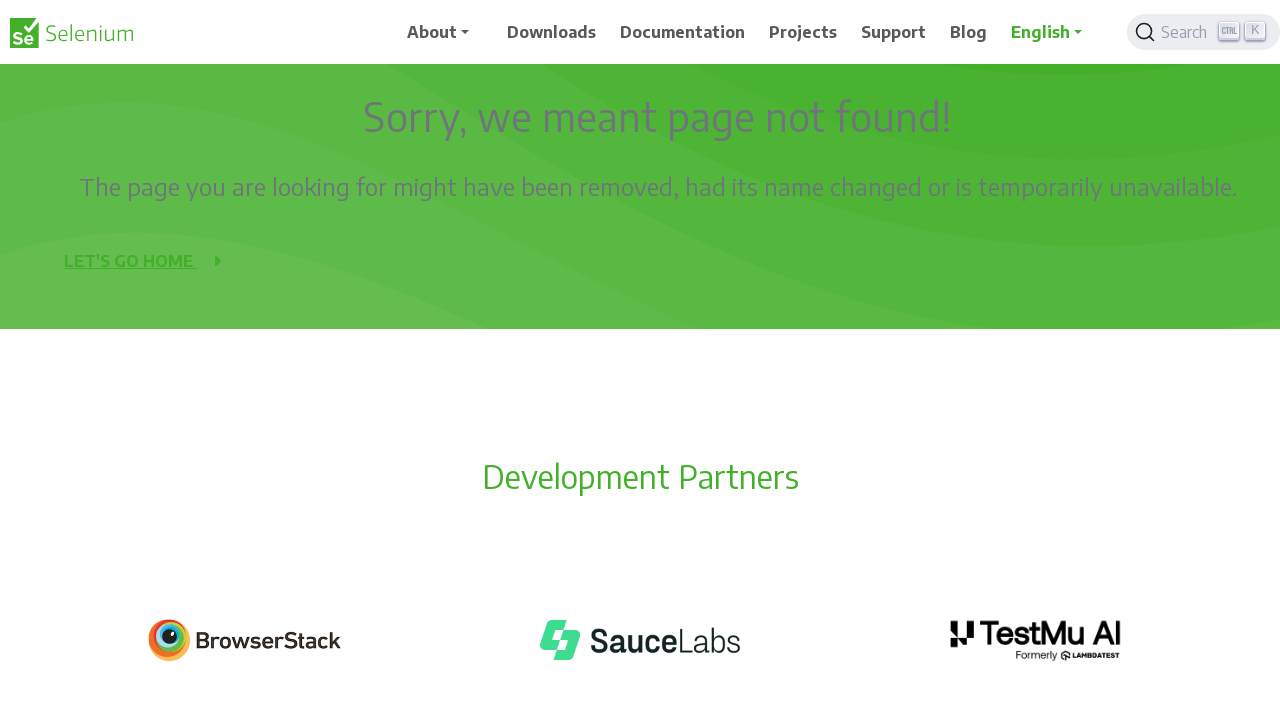

Scrolled down page by 200 pixels
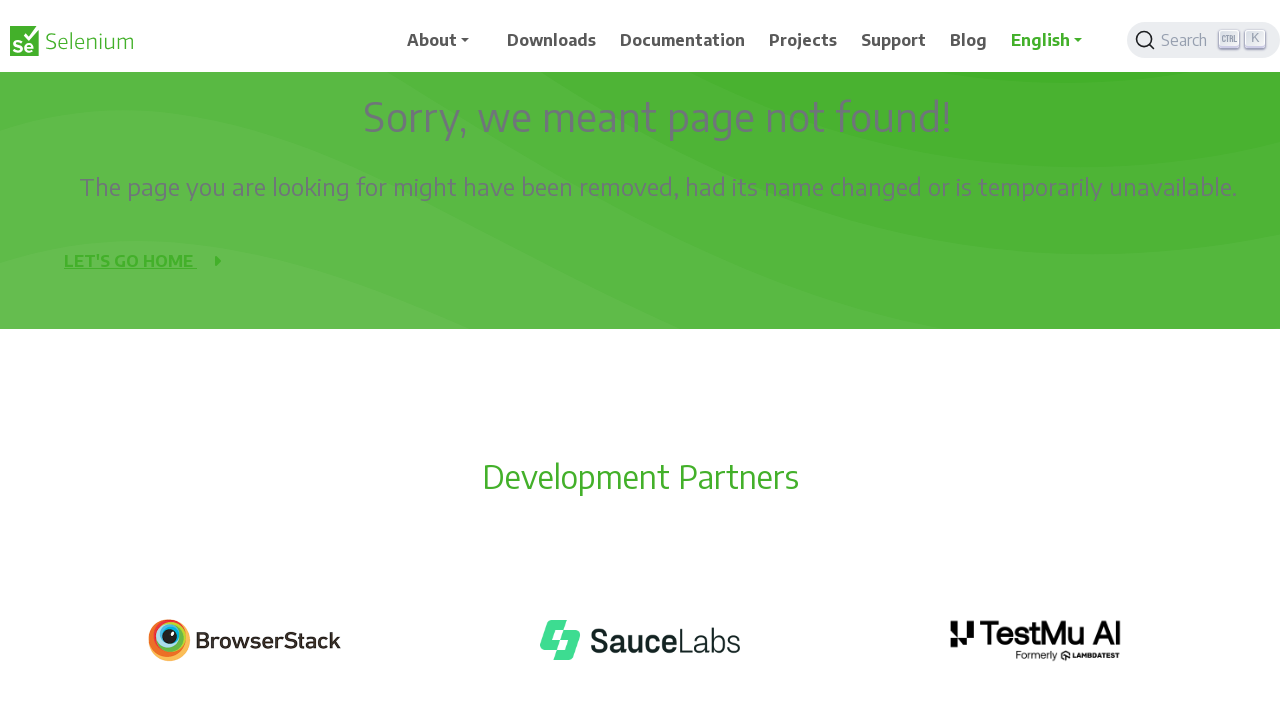

Waited 500ms for page to settle after scroll
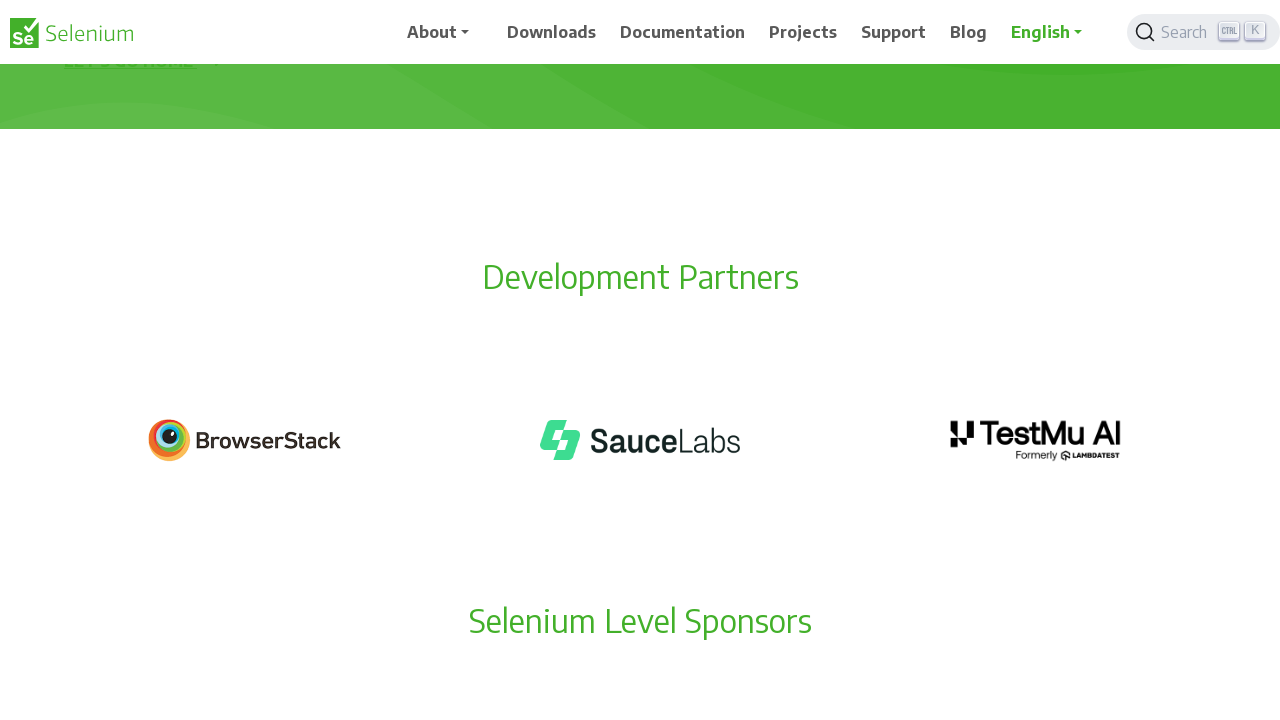

Scrolled down page by 200 pixels
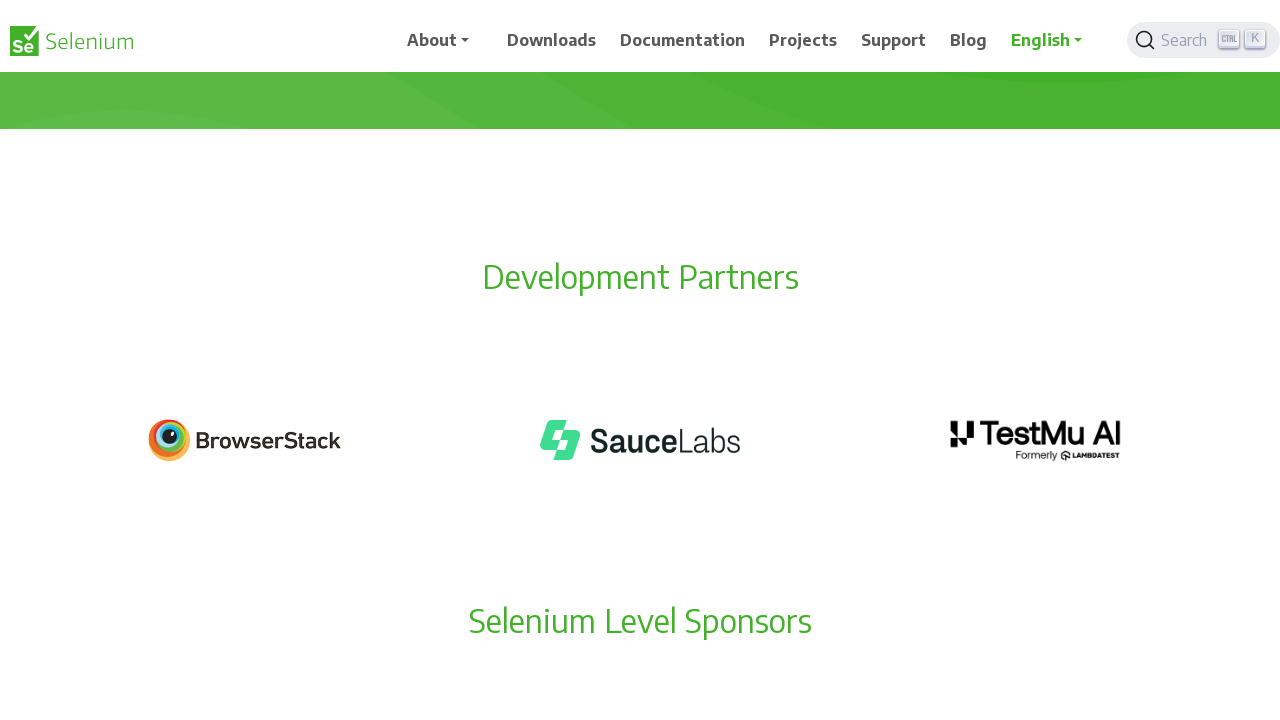

Waited 500ms for page to settle after scroll
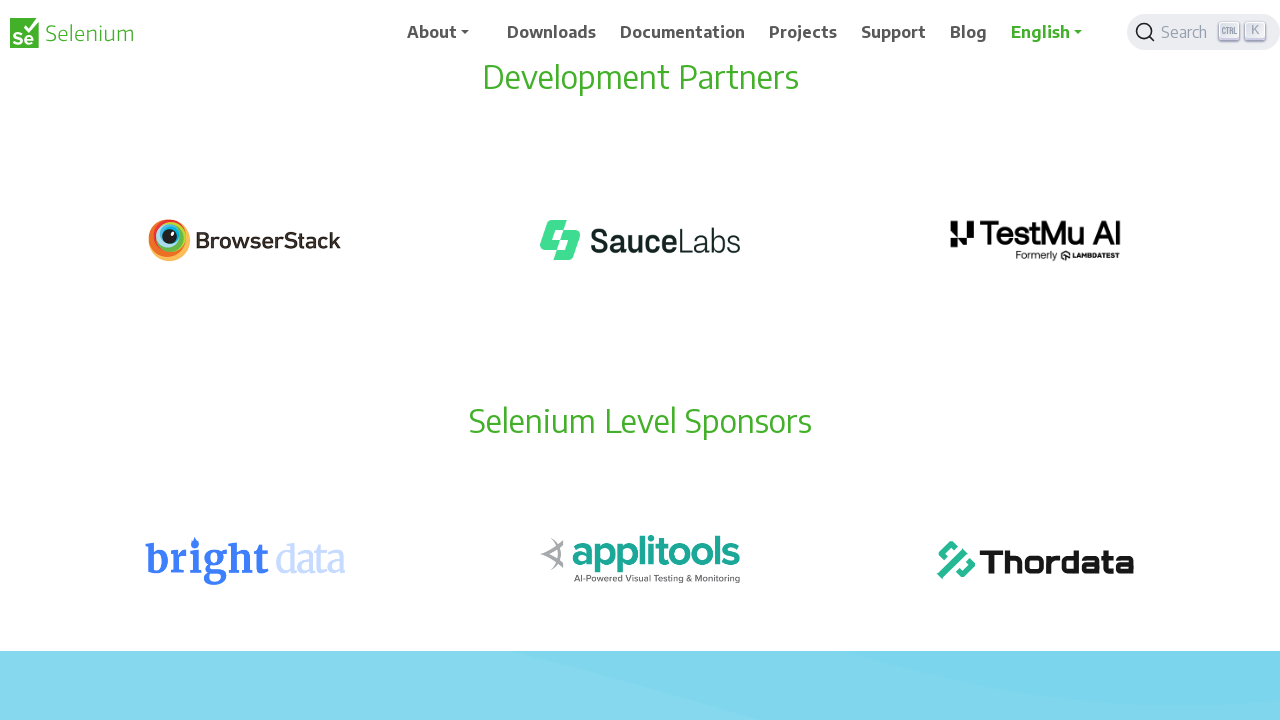

Scrolled down page by 200 pixels
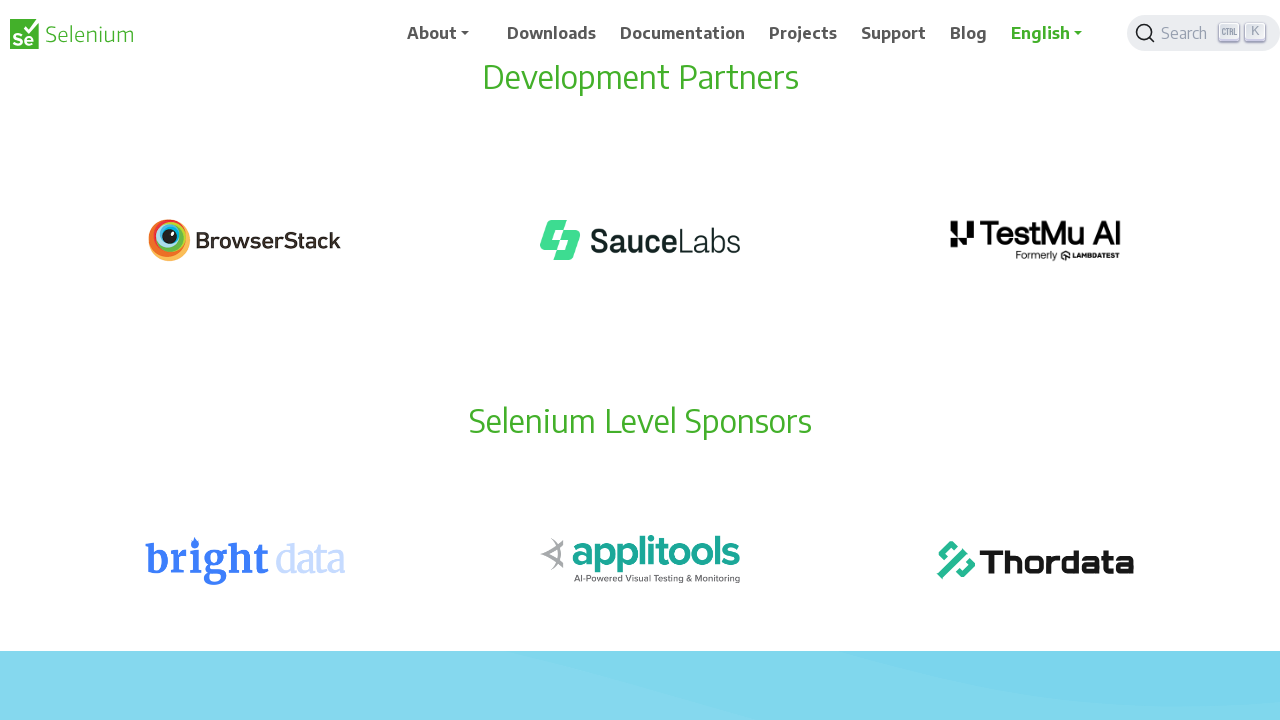

Waited 500ms for page to settle after scroll
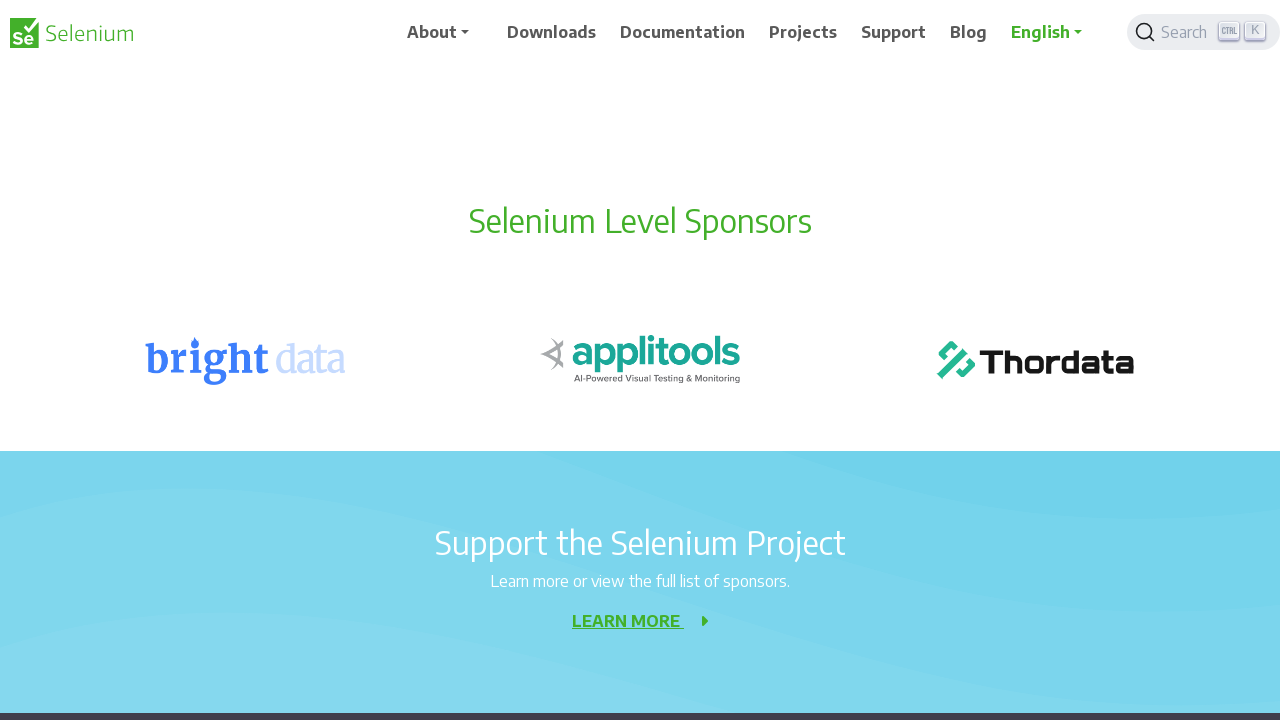

Scrolled down page by 200 pixels
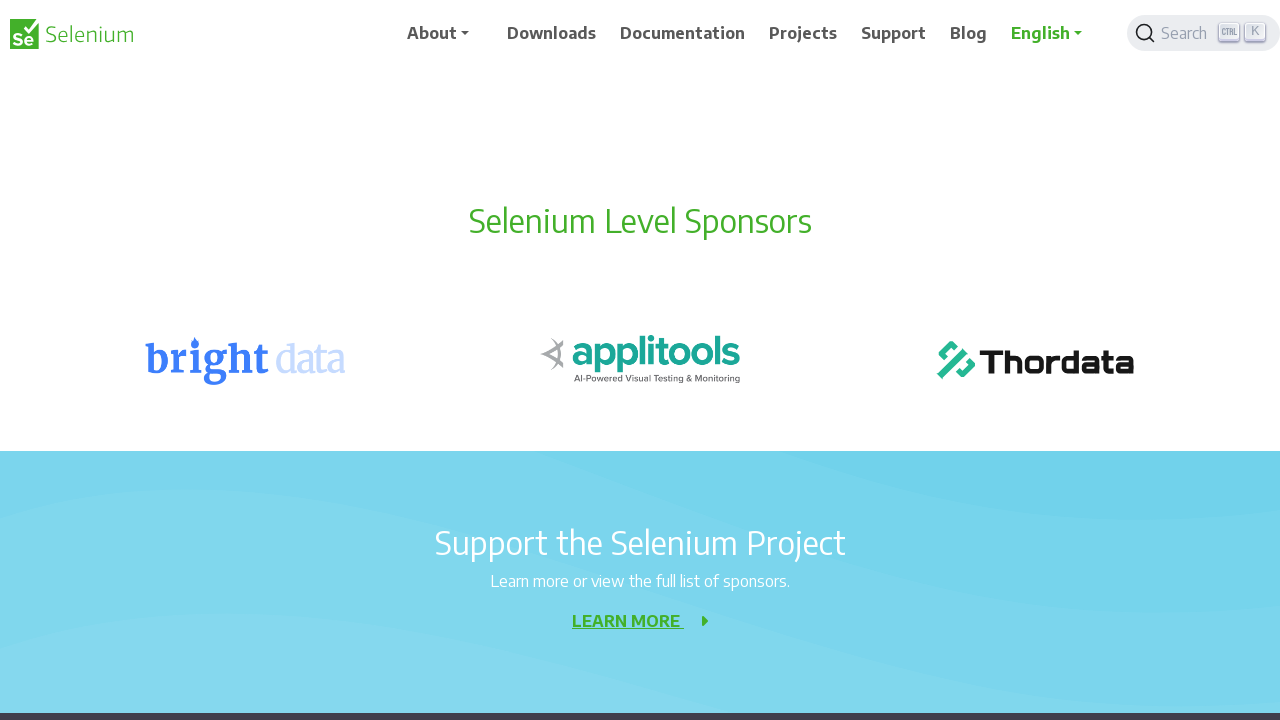

Waited 500ms for page to settle after scroll
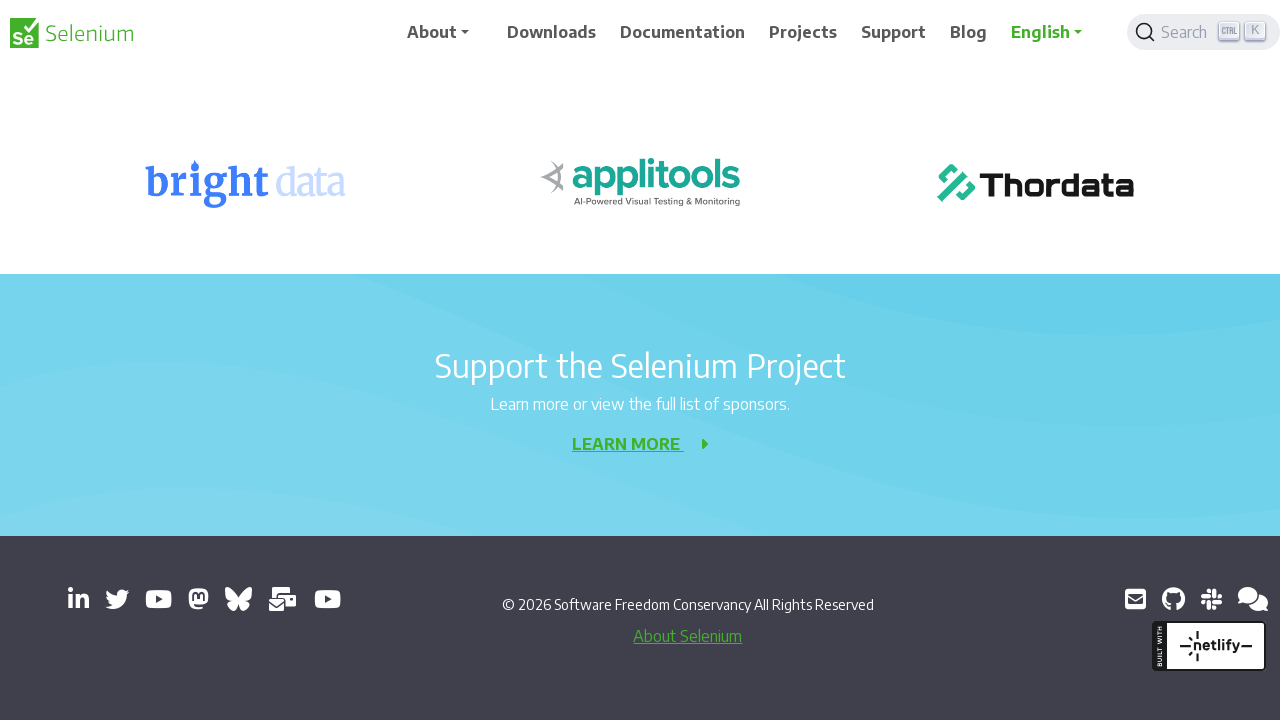

Scrolled down page by 200 pixels
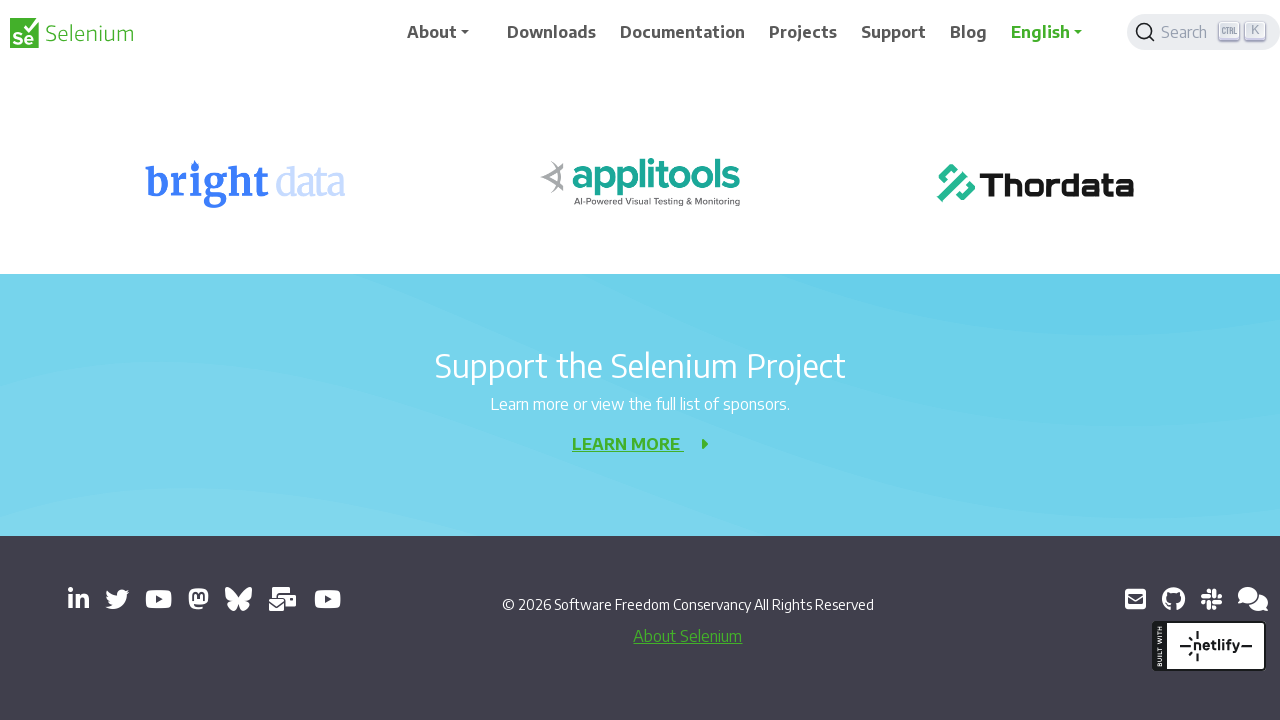

Waited 500ms for page to settle after scroll
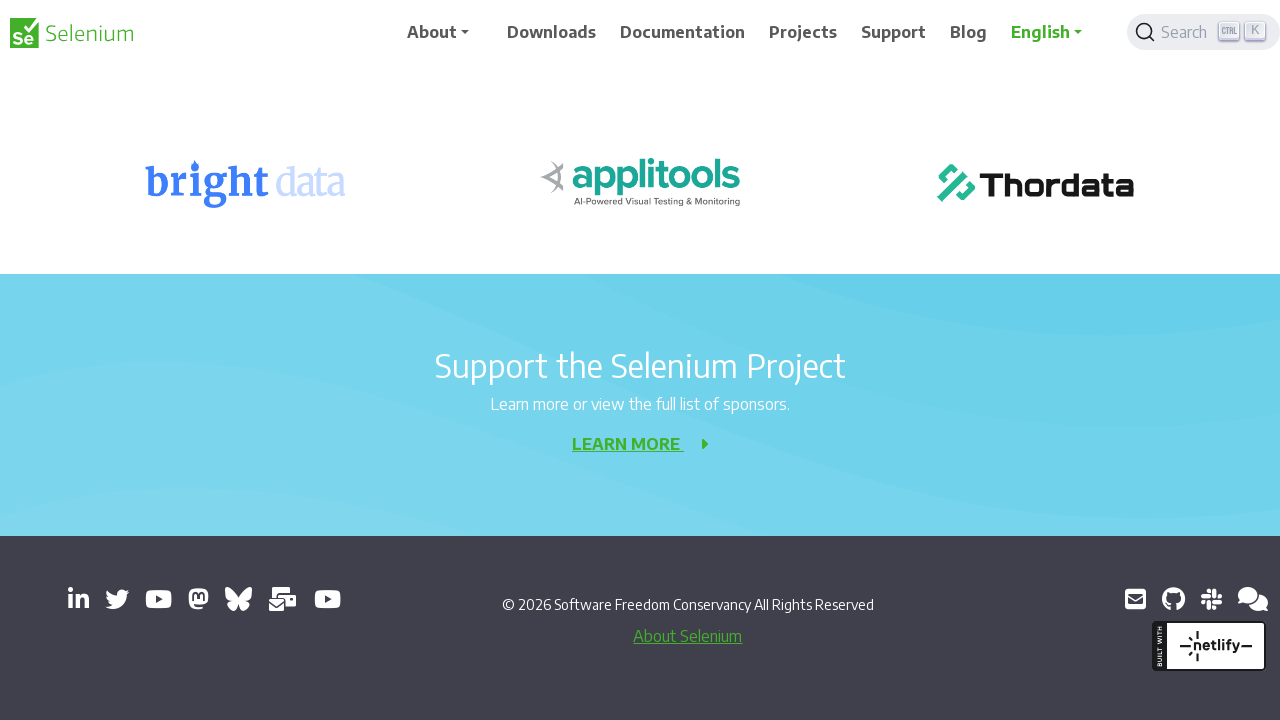

Scrolled down page by 200 pixels
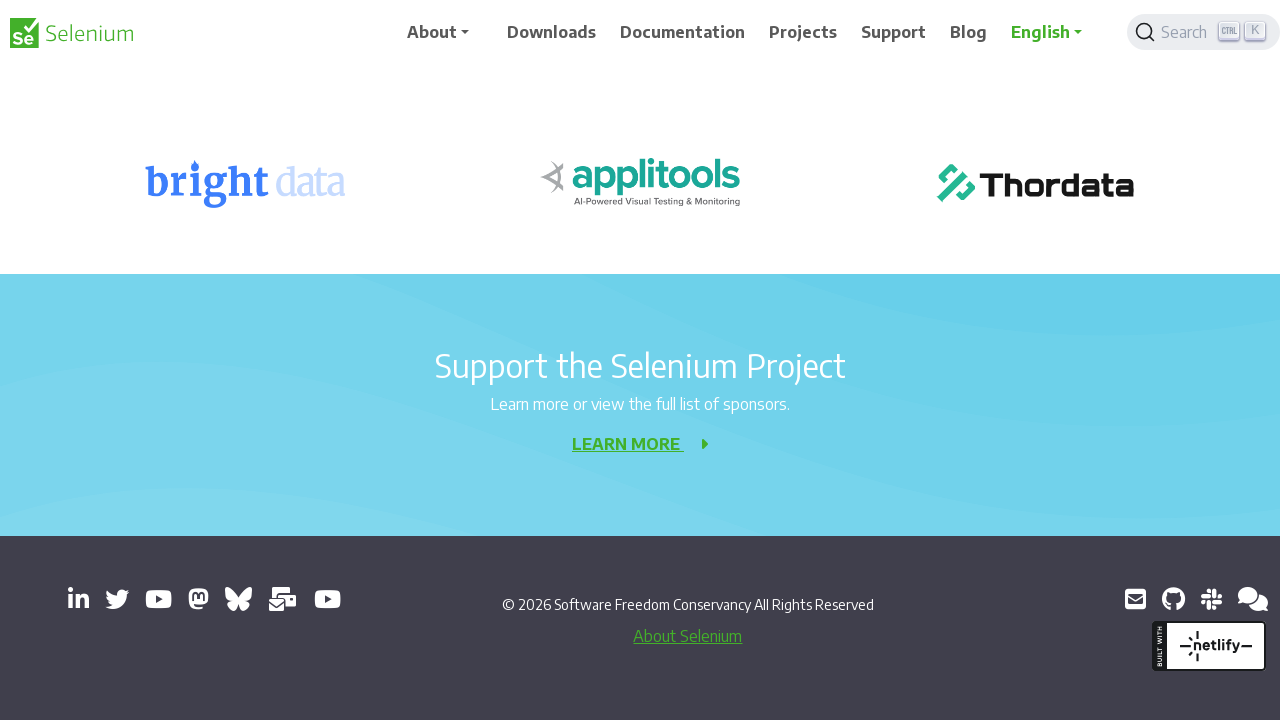

Waited 500ms for page to settle after scroll
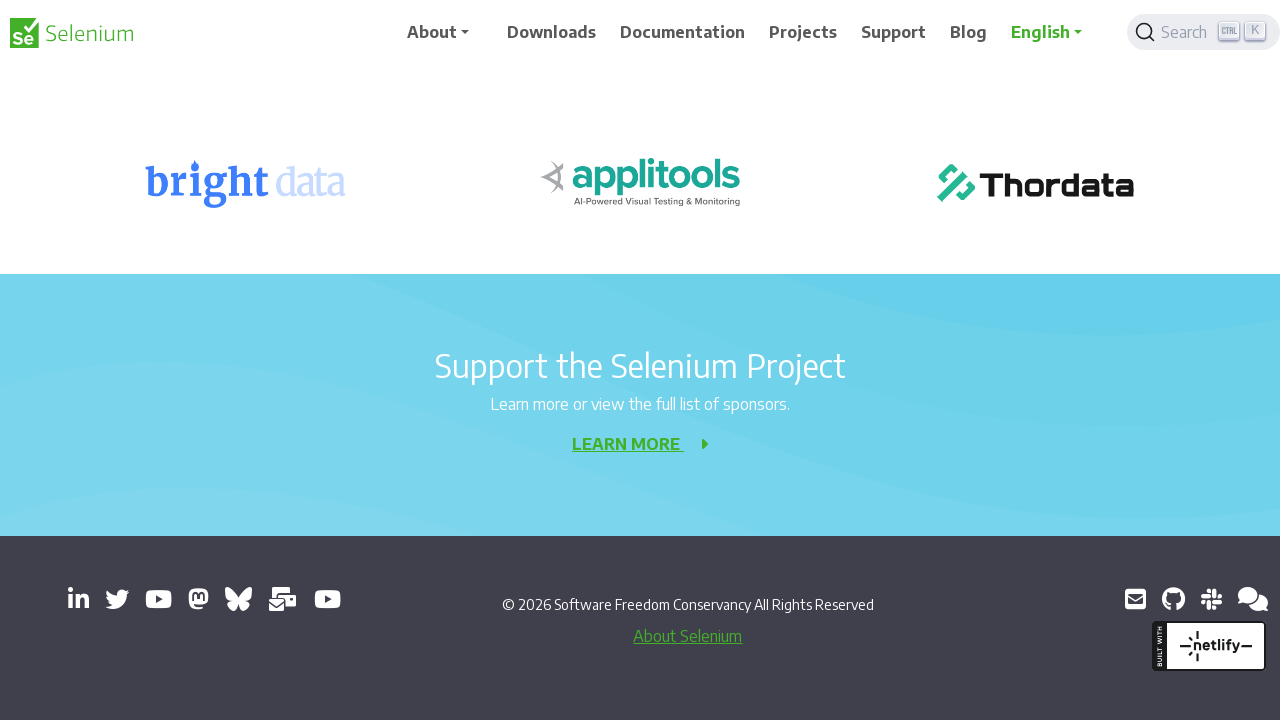

Scrolled down page by 200 pixels
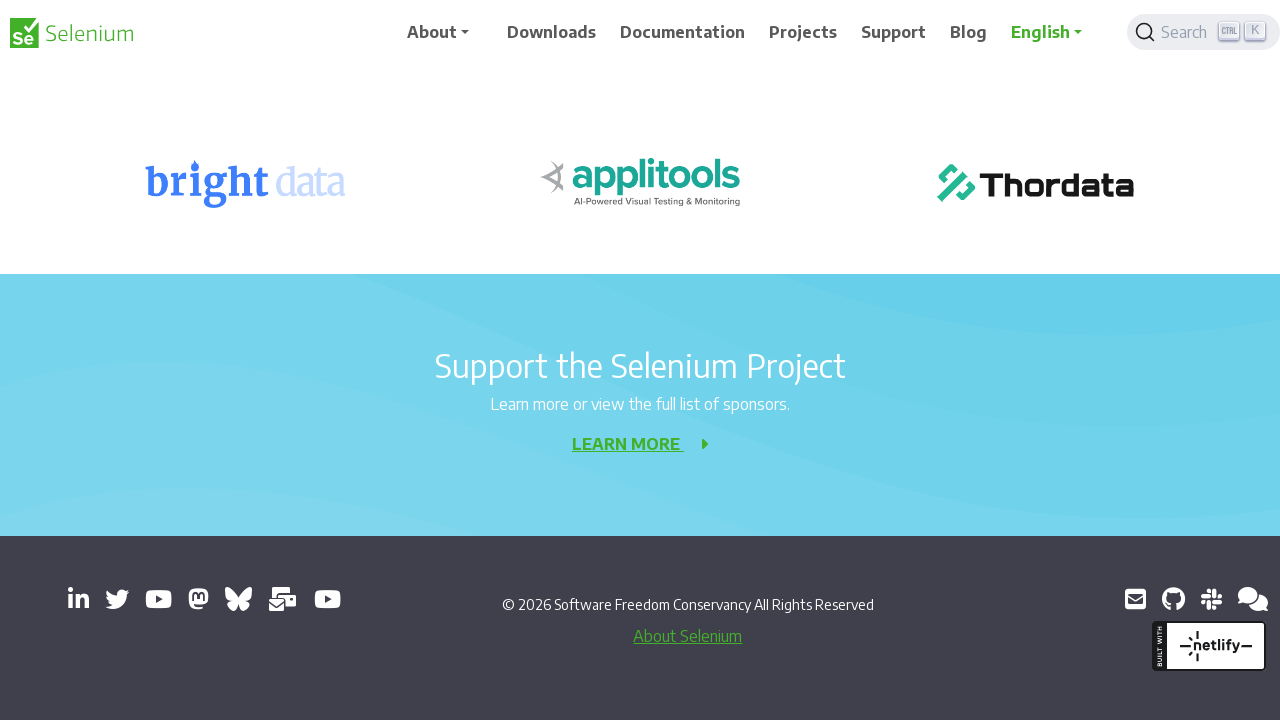

Waited 500ms for page to settle after scroll
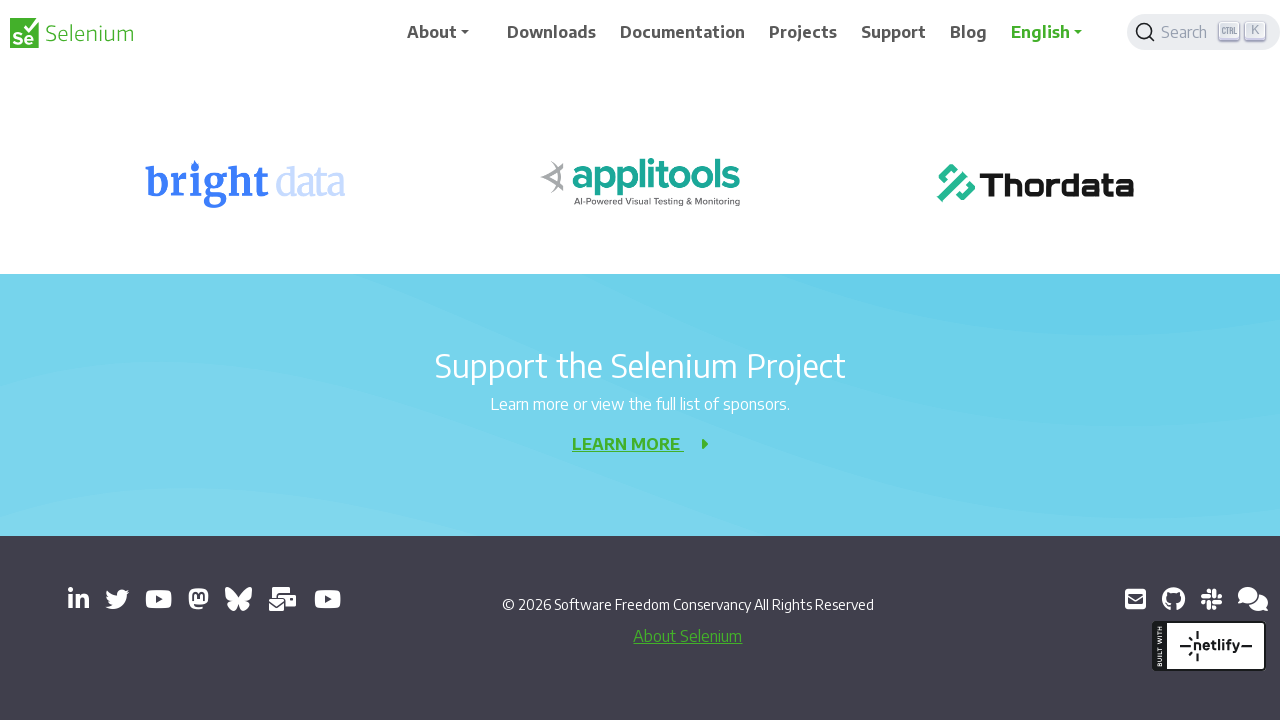

Scrolled down page by 200 pixels
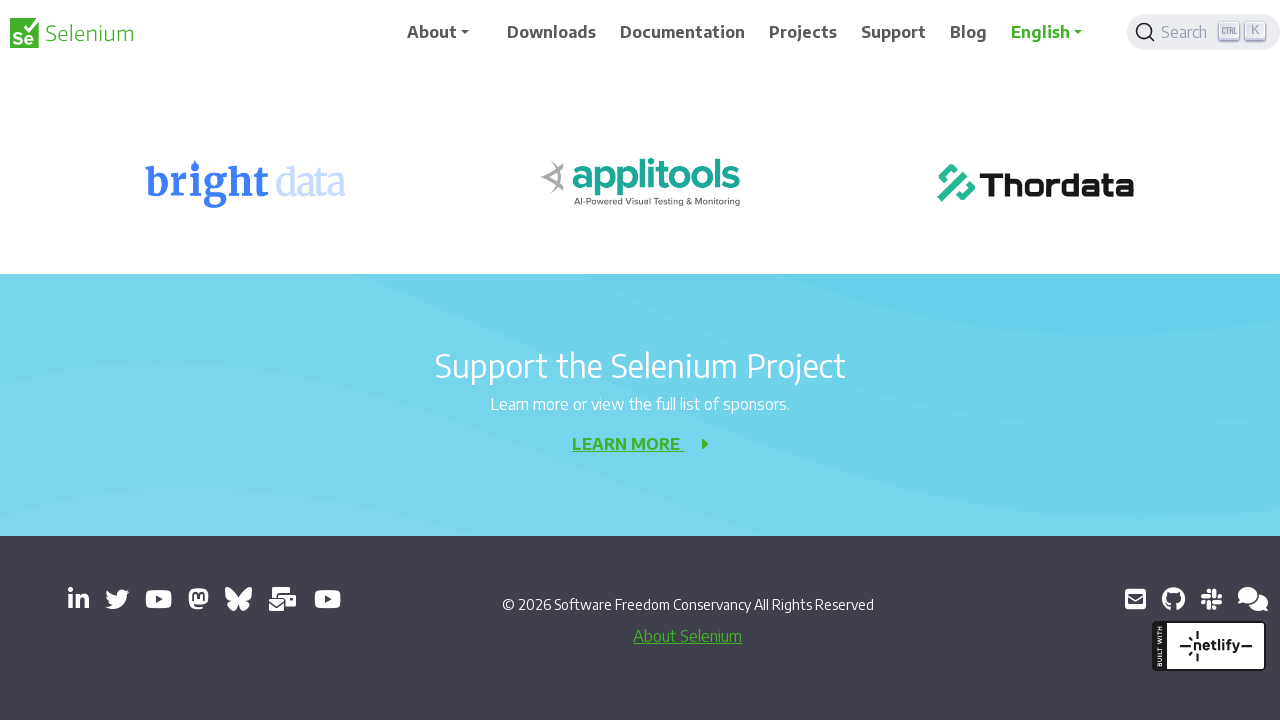

Waited 500ms for page to settle after scroll
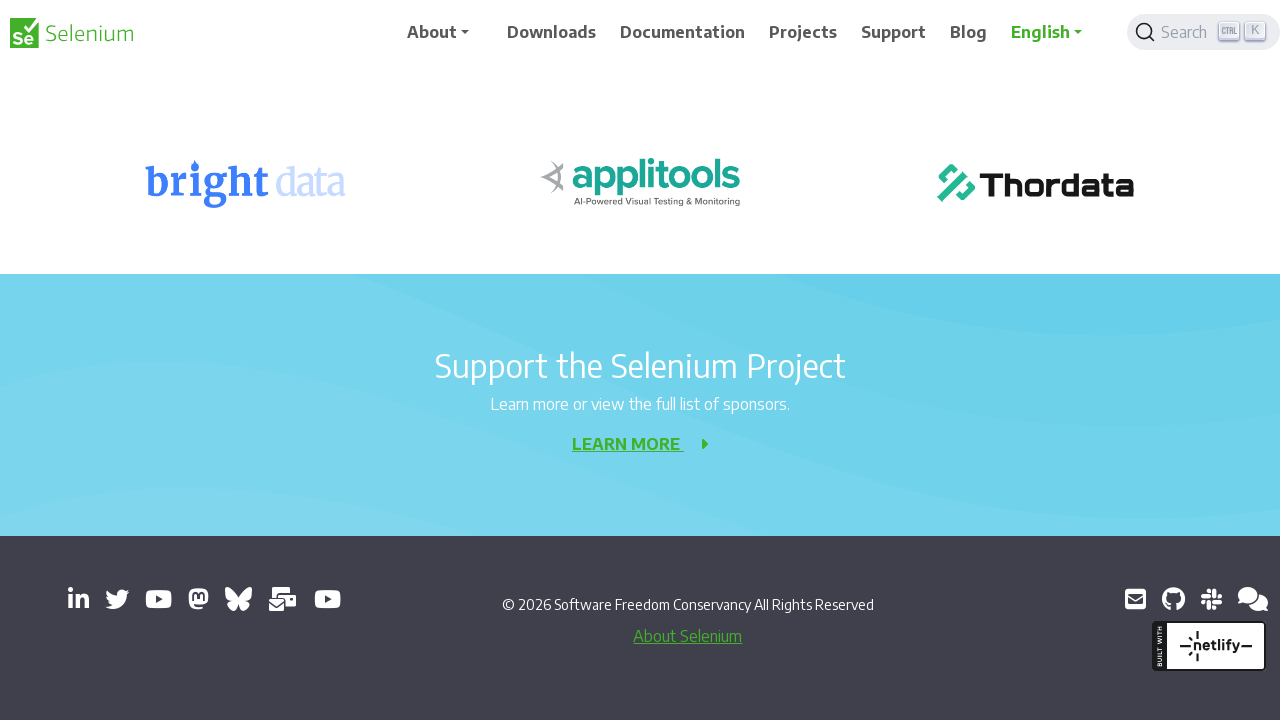

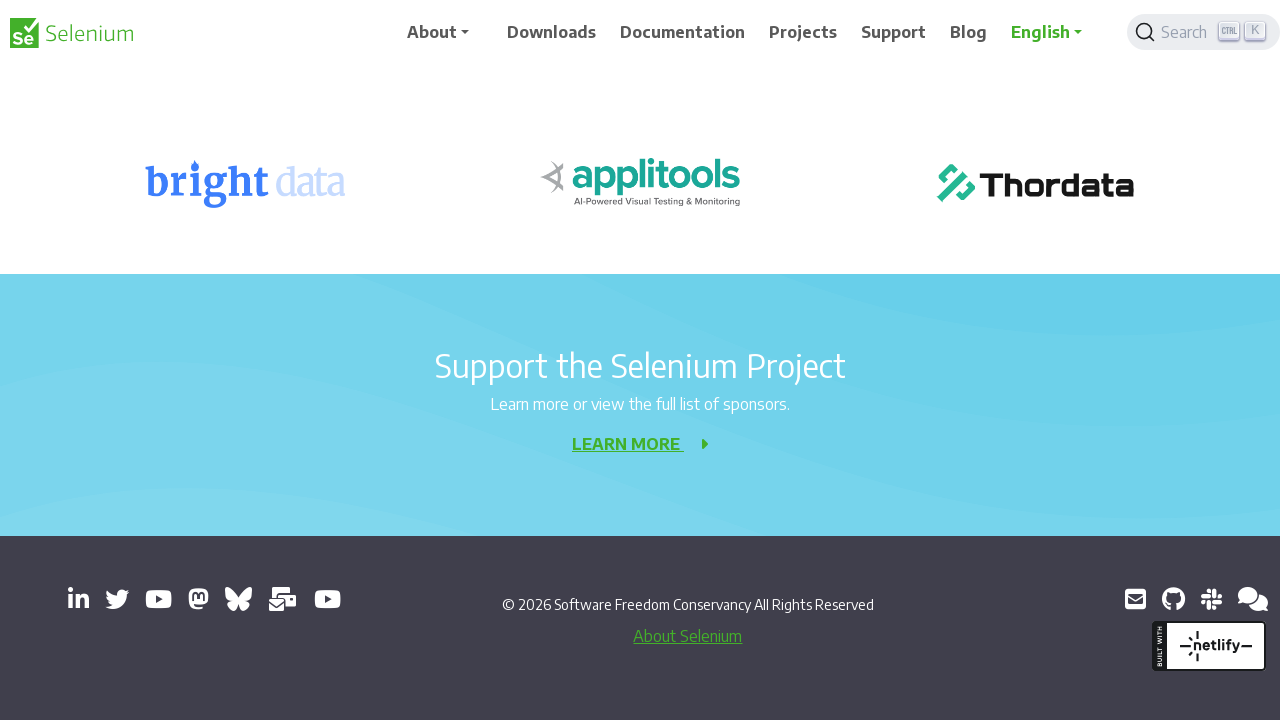